Tests UI element enable/disable functionality by clicking a radio button for round trip and verifying that a related div element's style attribute changes to indicate it's enabled

Starting URL: https://rahulshettyacademy.com/dropdownsPractise/

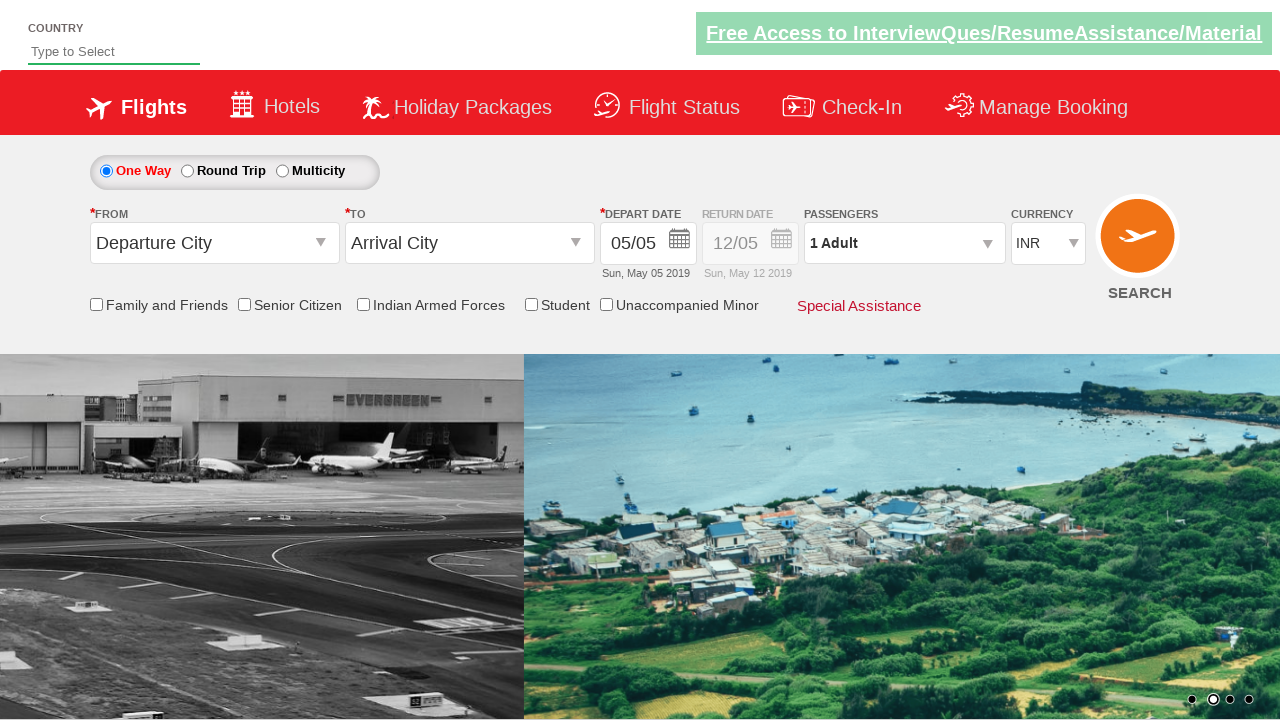

Retrieved initial style attribute of Div1 element
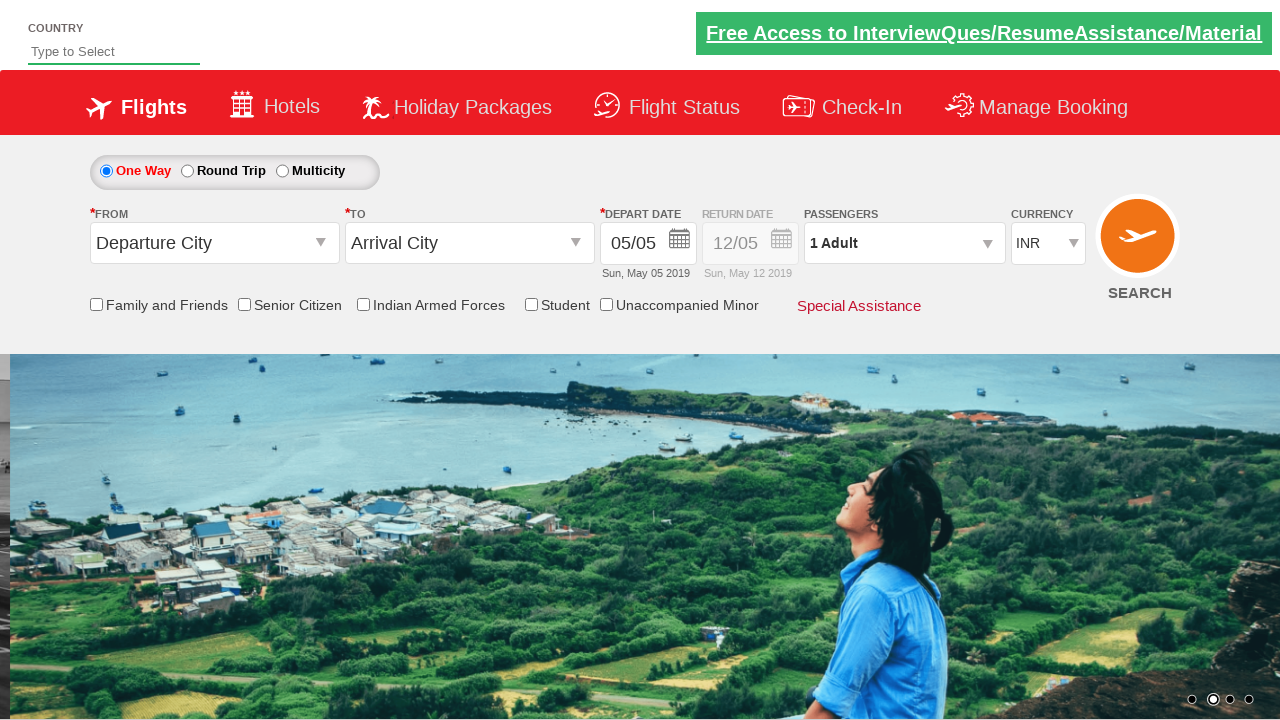

Clicked round trip radio button to enable related UI element at (187, 171) on #ctl00_mainContent_rbtnl_Trip_1
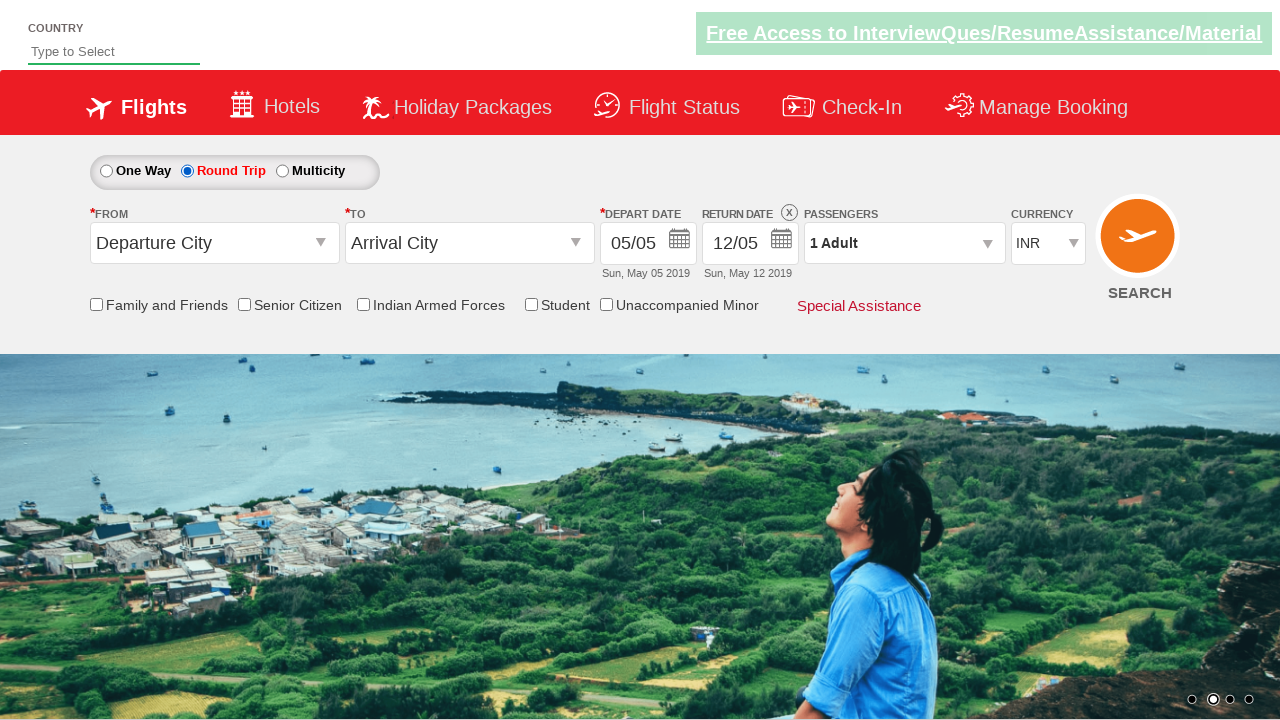

Retrieved updated style attribute of Div1 element after round trip selection
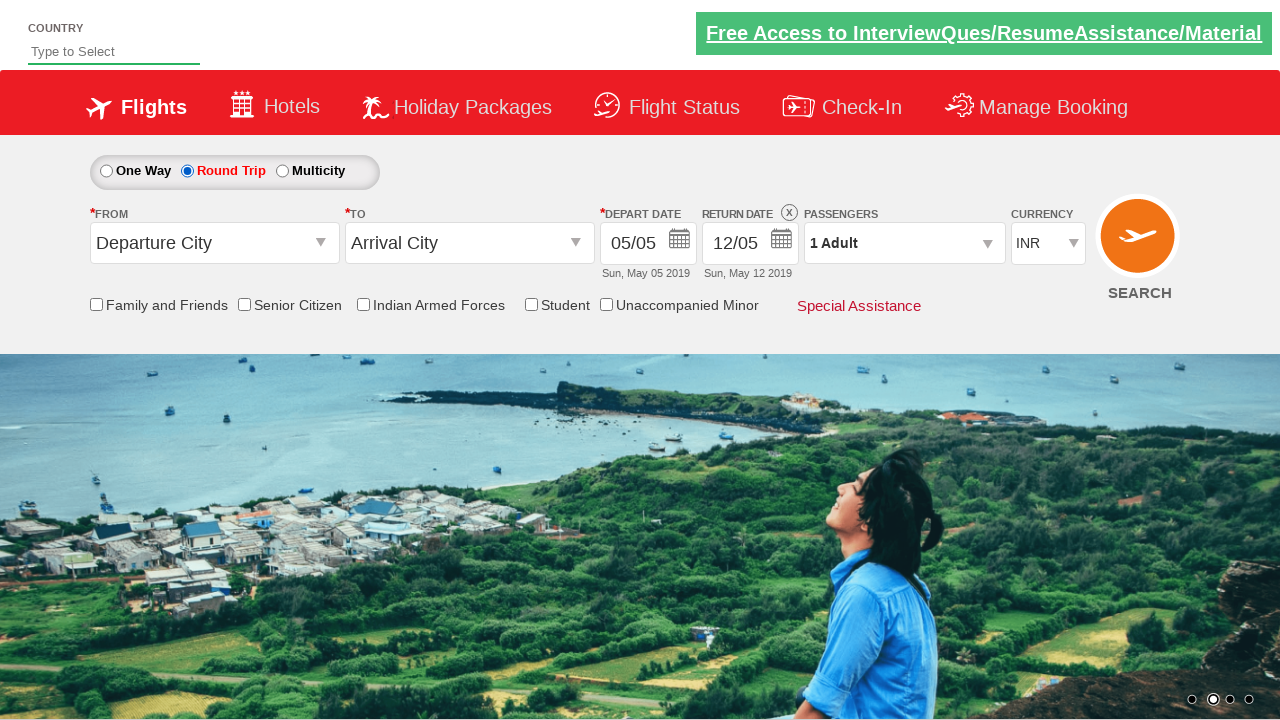

Verified that Div1 style contains '1' indicating element is enabled
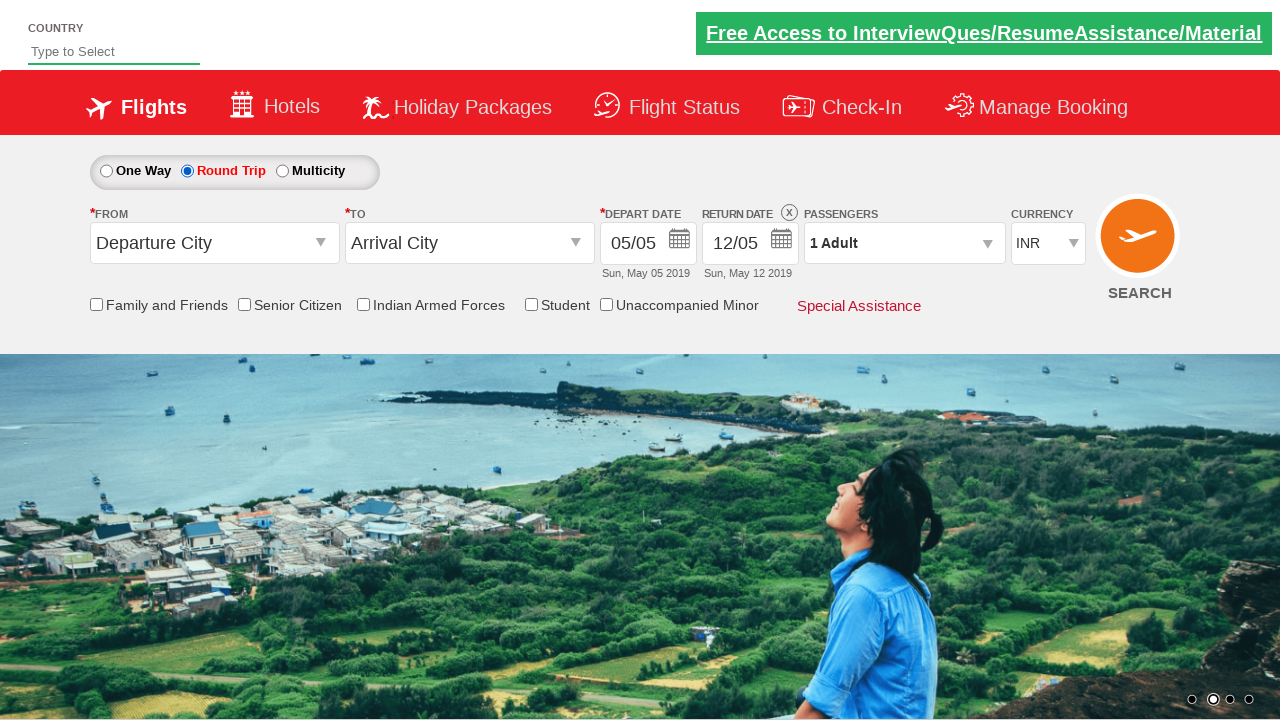

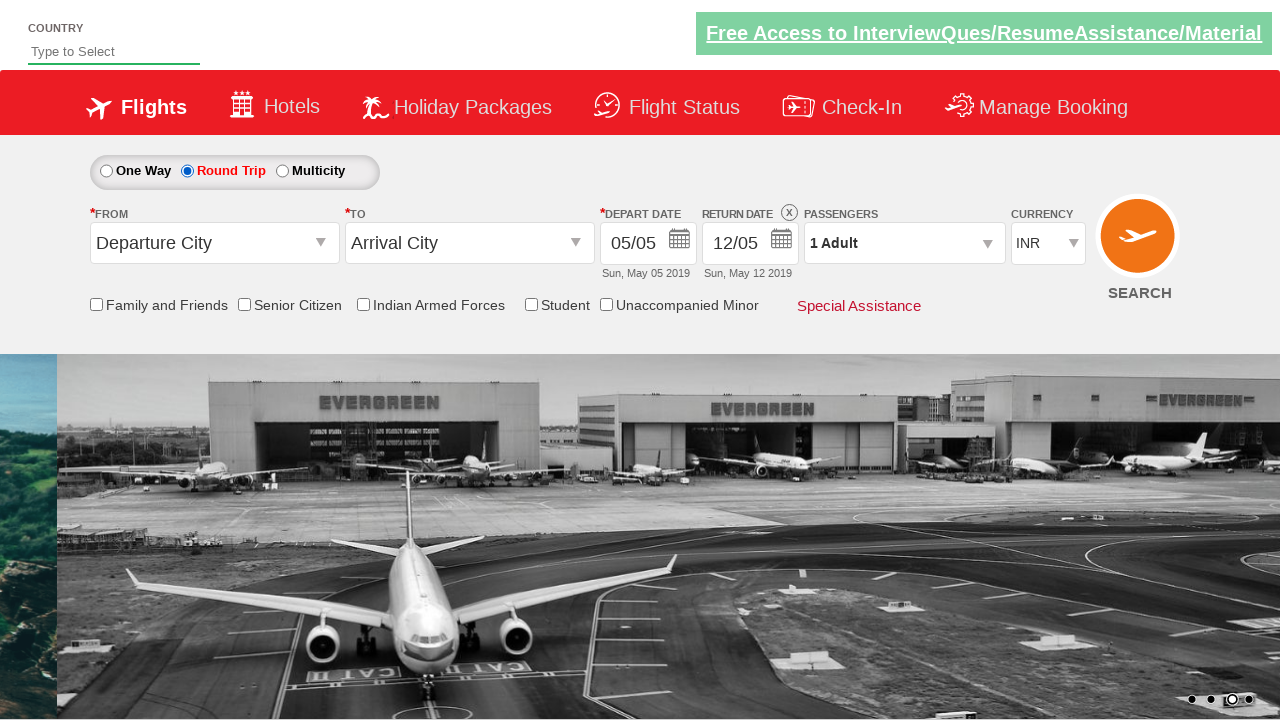